Navigates to the Sauce Labs test/guinea-pig page and verifies that the main heading contains the expected text "This page is a Selenium sandbox"

Starting URL: https://saucelabs.com/test/guinea-pig

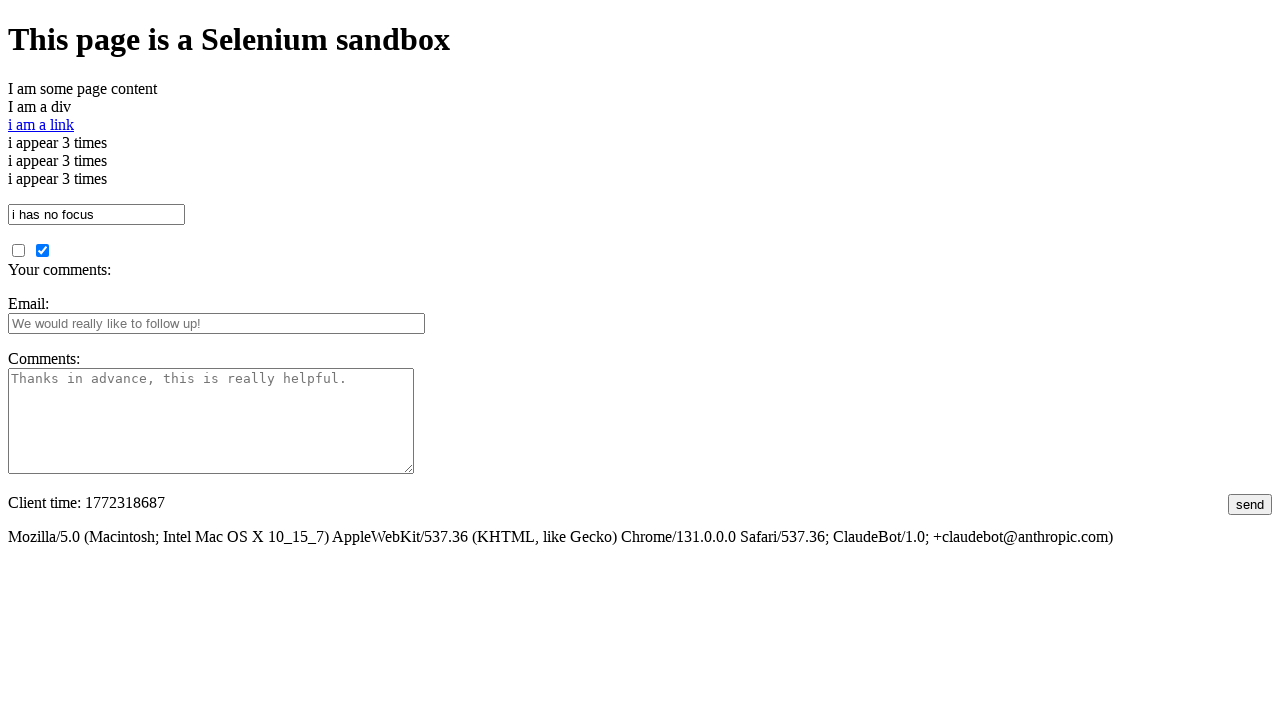

Navigated to Sauce Labs guinea-pig test page
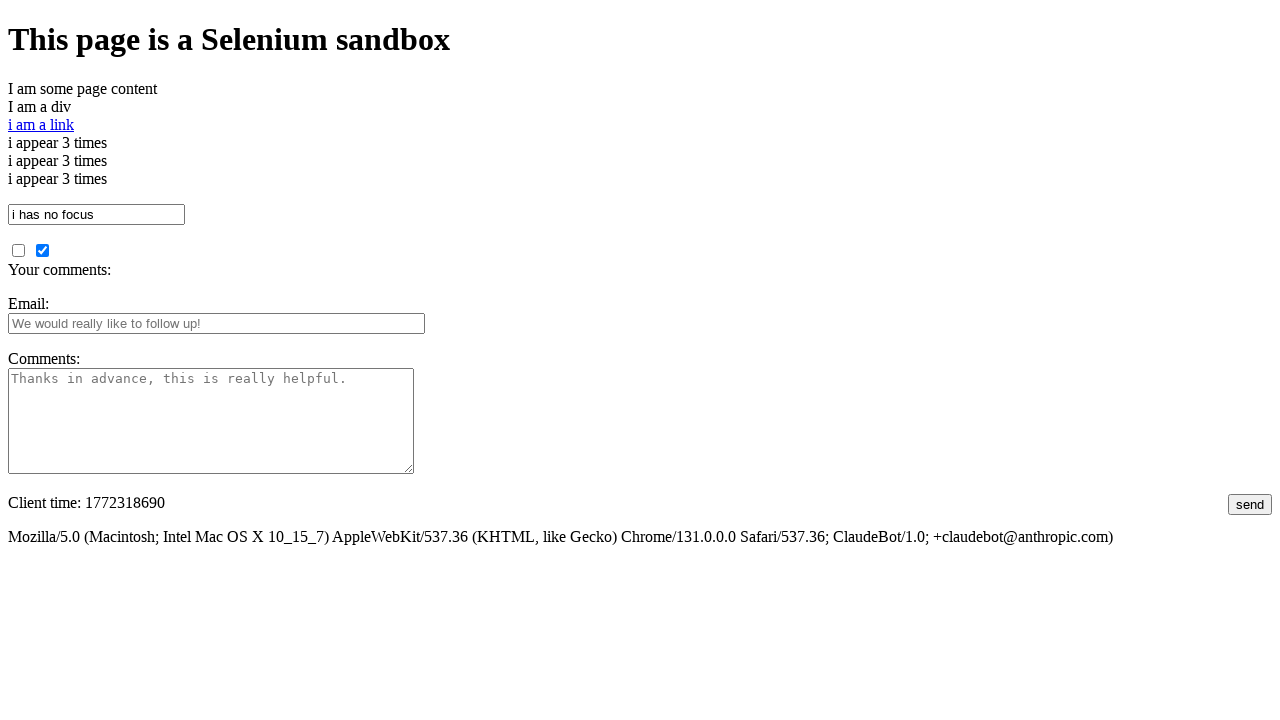

Main heading element is present on the page
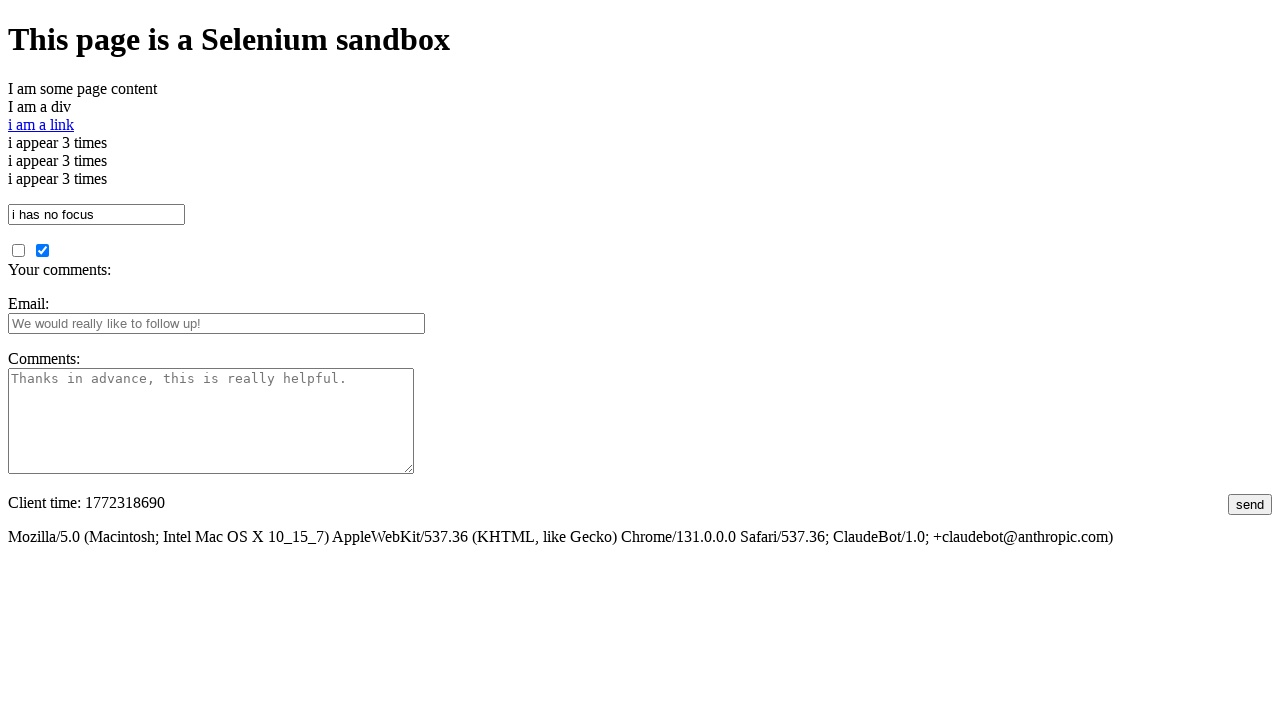

Verified heading text is 'This page is a Selenium sandbox'
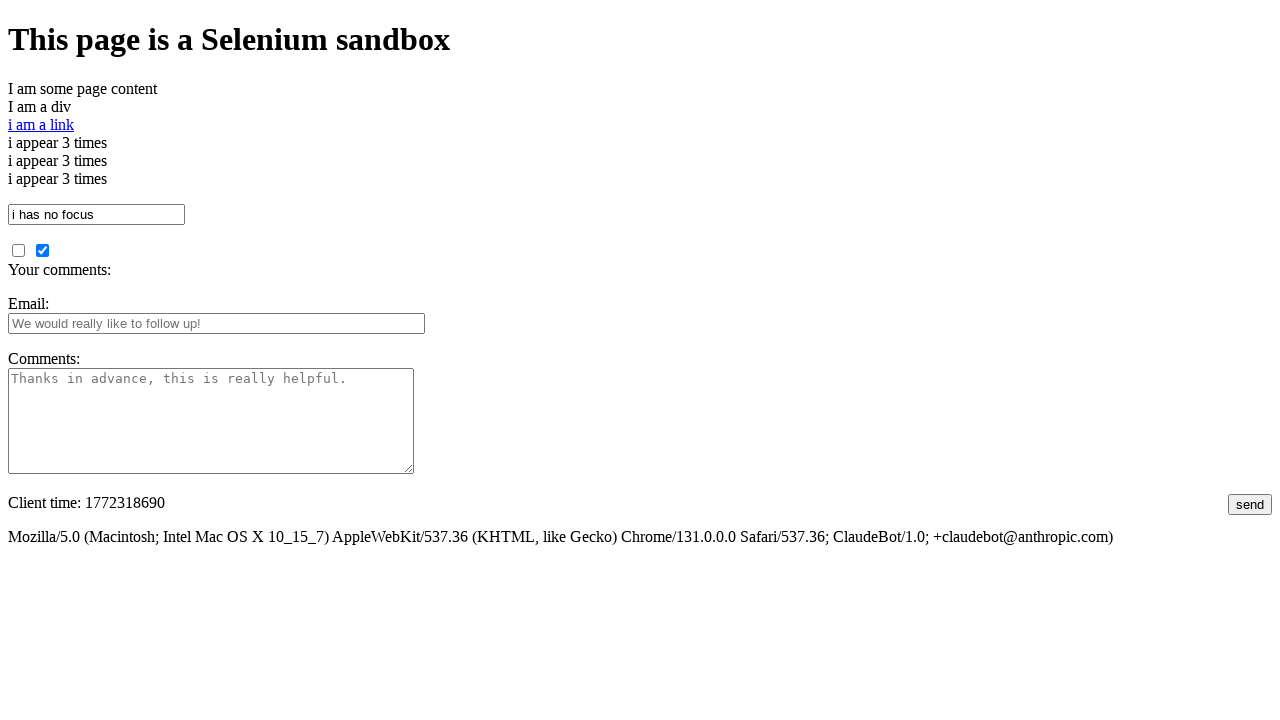

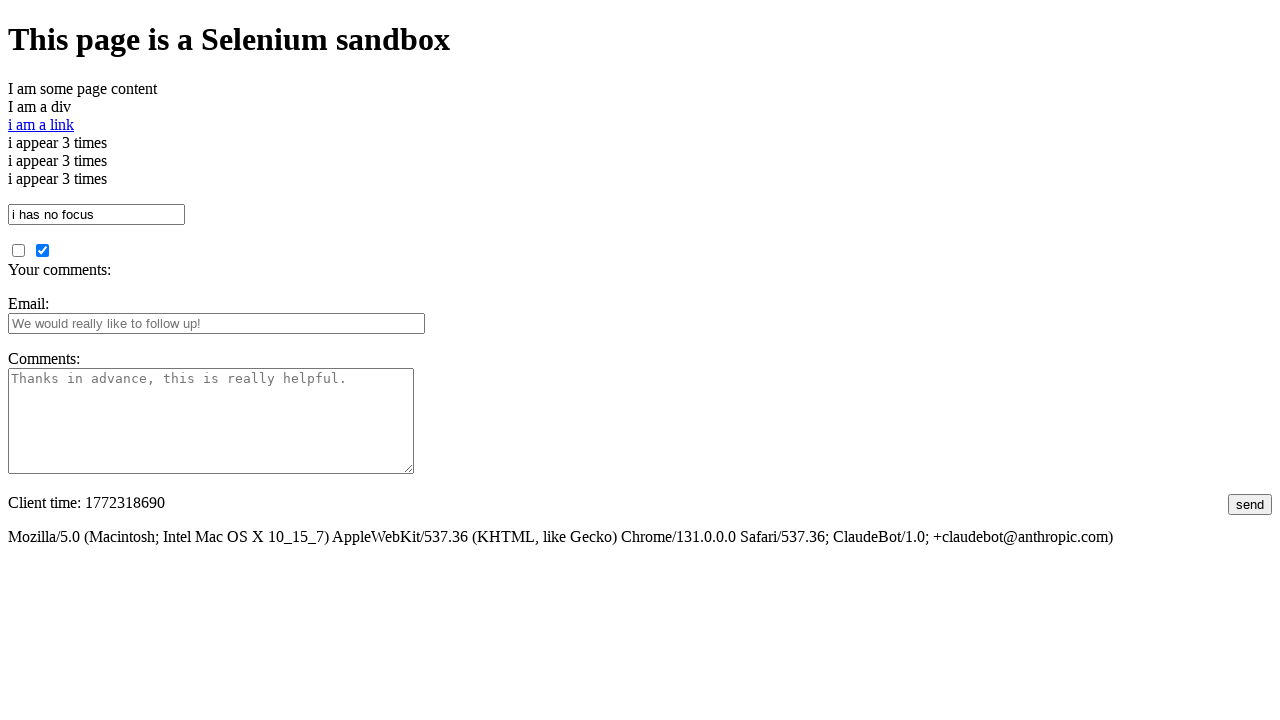